Verifies that the Username and Password labels are correctly displayed on the login form

Starting URL: https://the-internet.herokuapp.com/

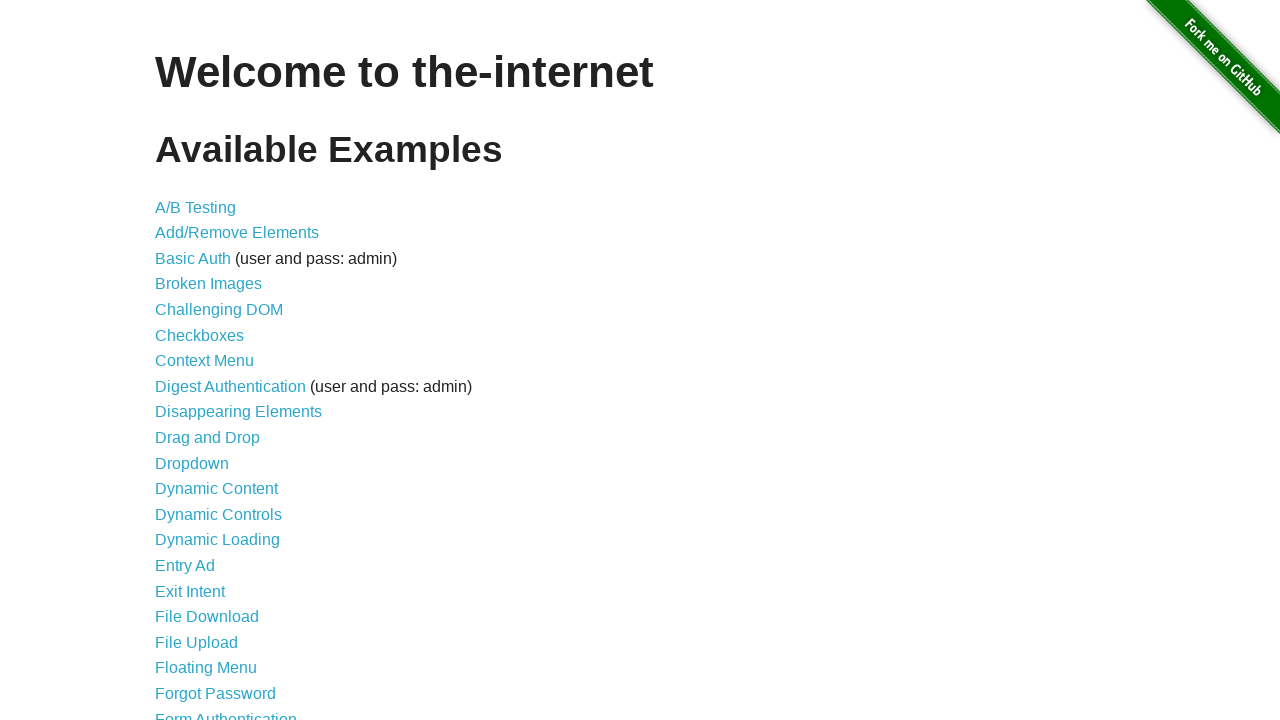

Clicked on Form Authentication link at (226, 712) on xpath=//a[text()='Form Authentication']
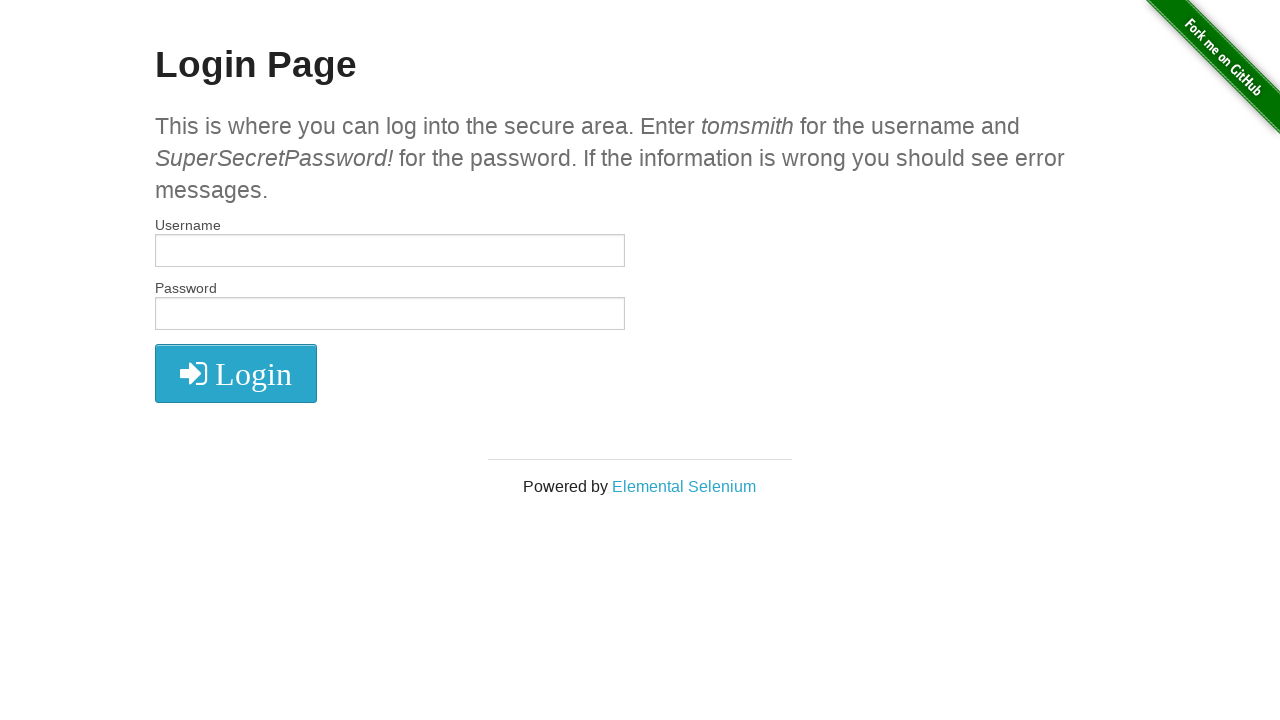

Labels are now present on the login form
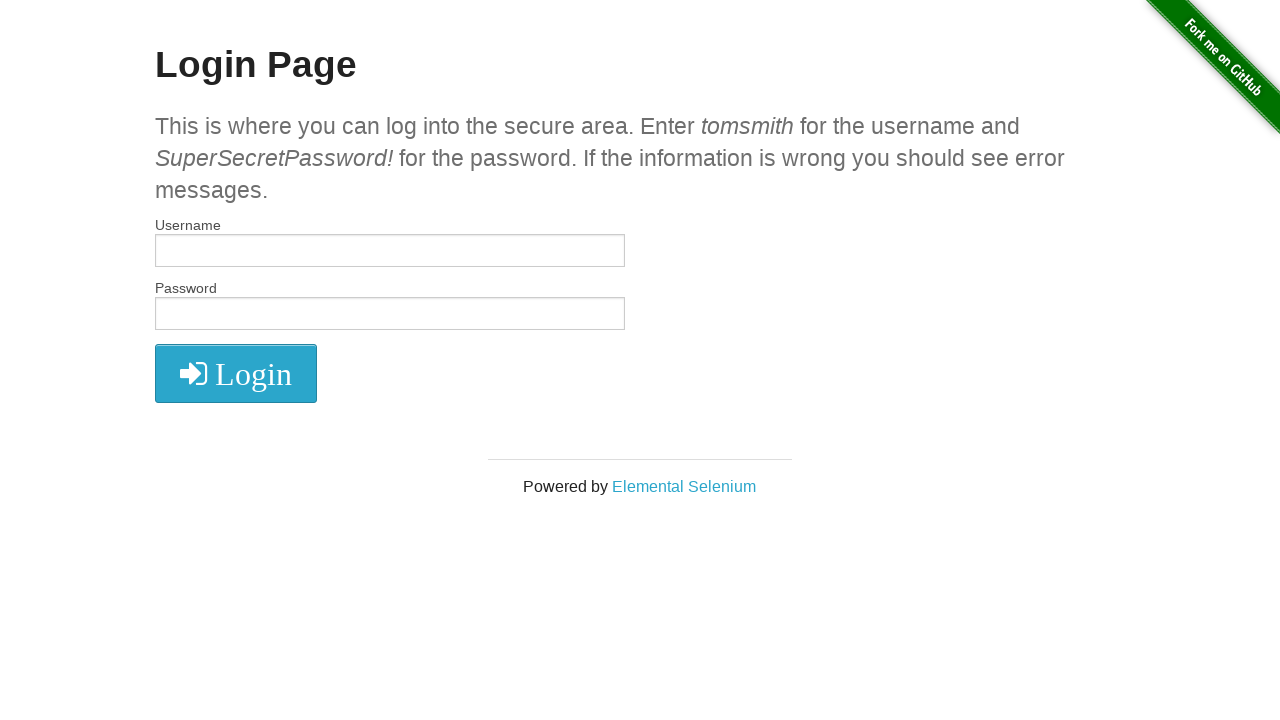

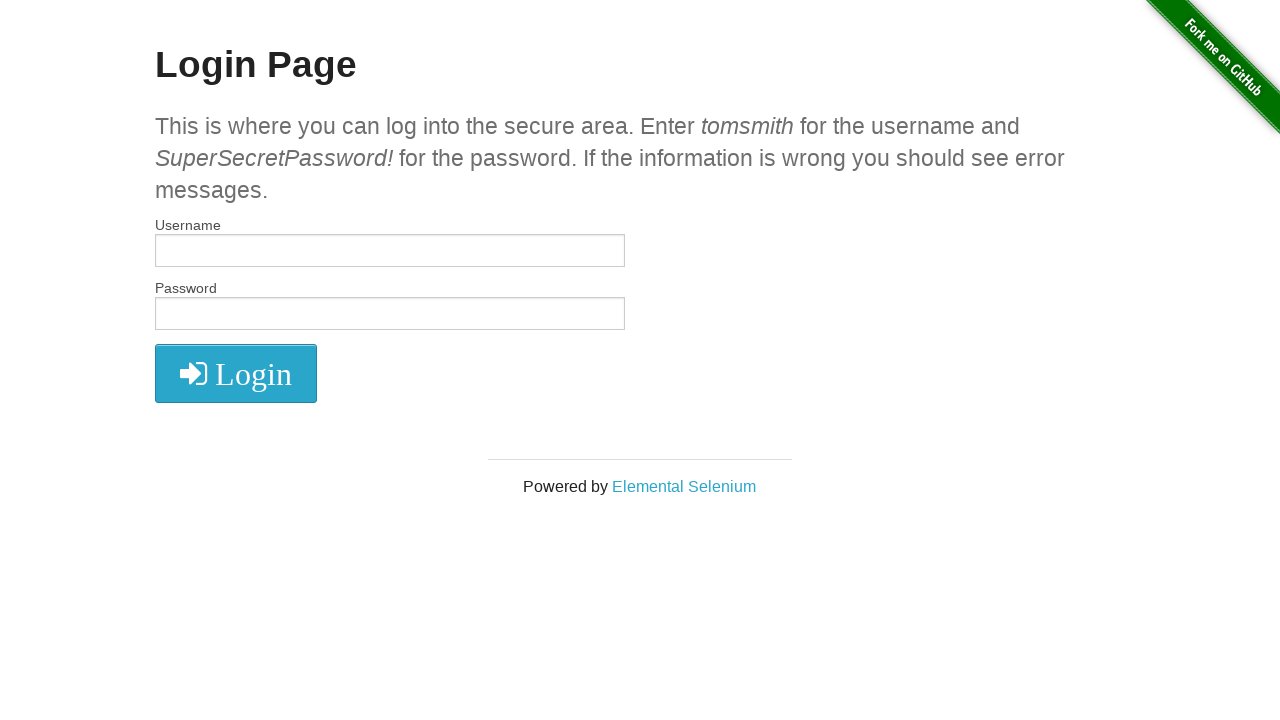